Tests drag and drop functionality on jQuery UI demo page by dragging an element and dropping it onto a target area

Starting URL: https://jqueryui.com/droppable/

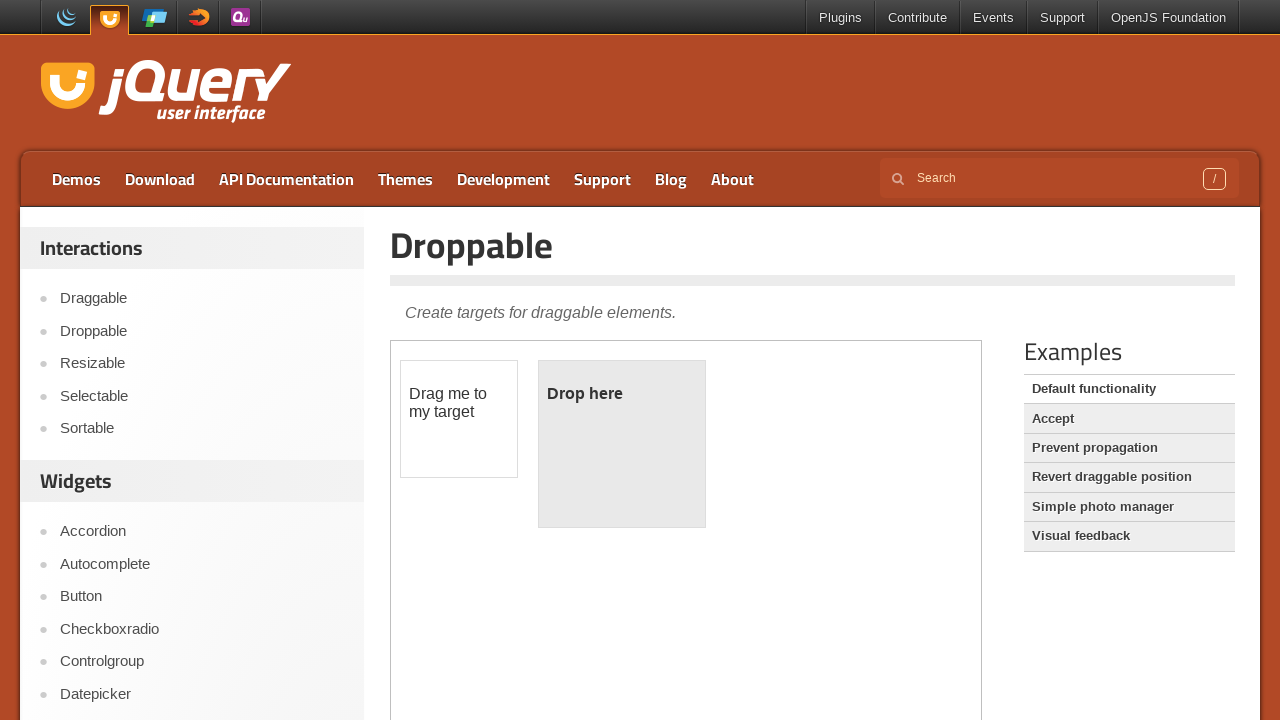

Waited for page logo to be visible
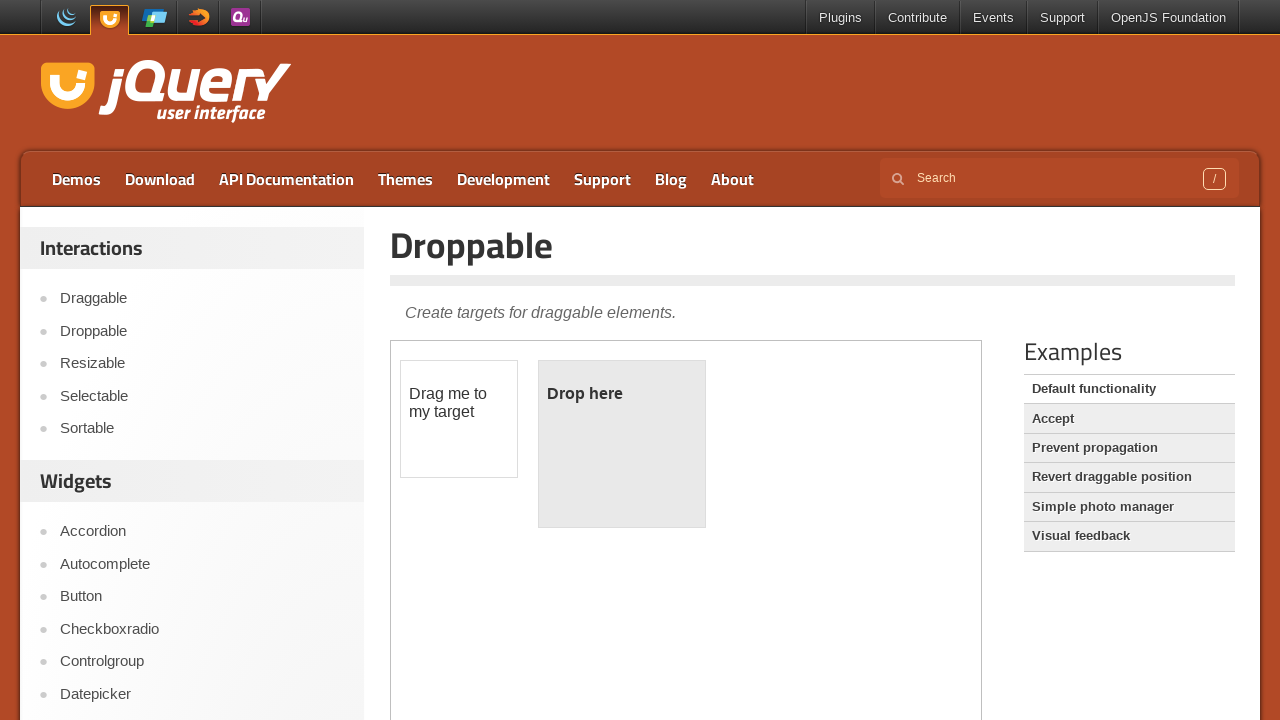

Located demo iframe
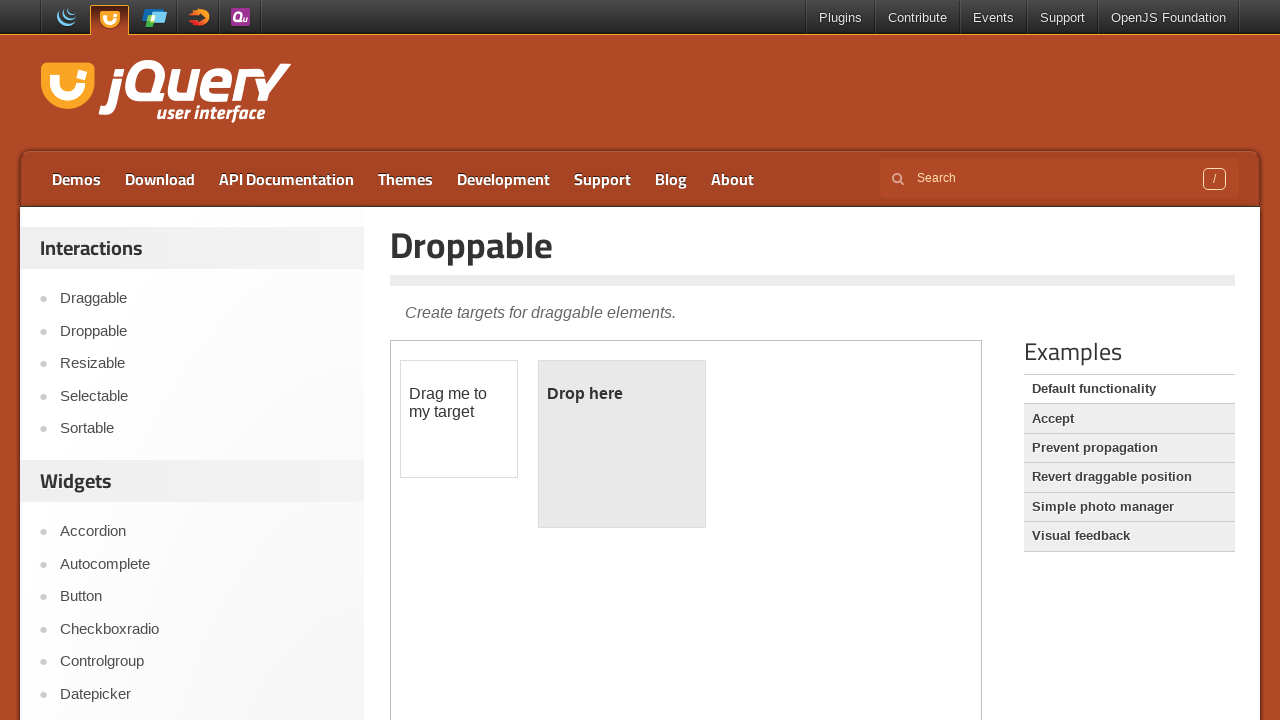

Located draggable element
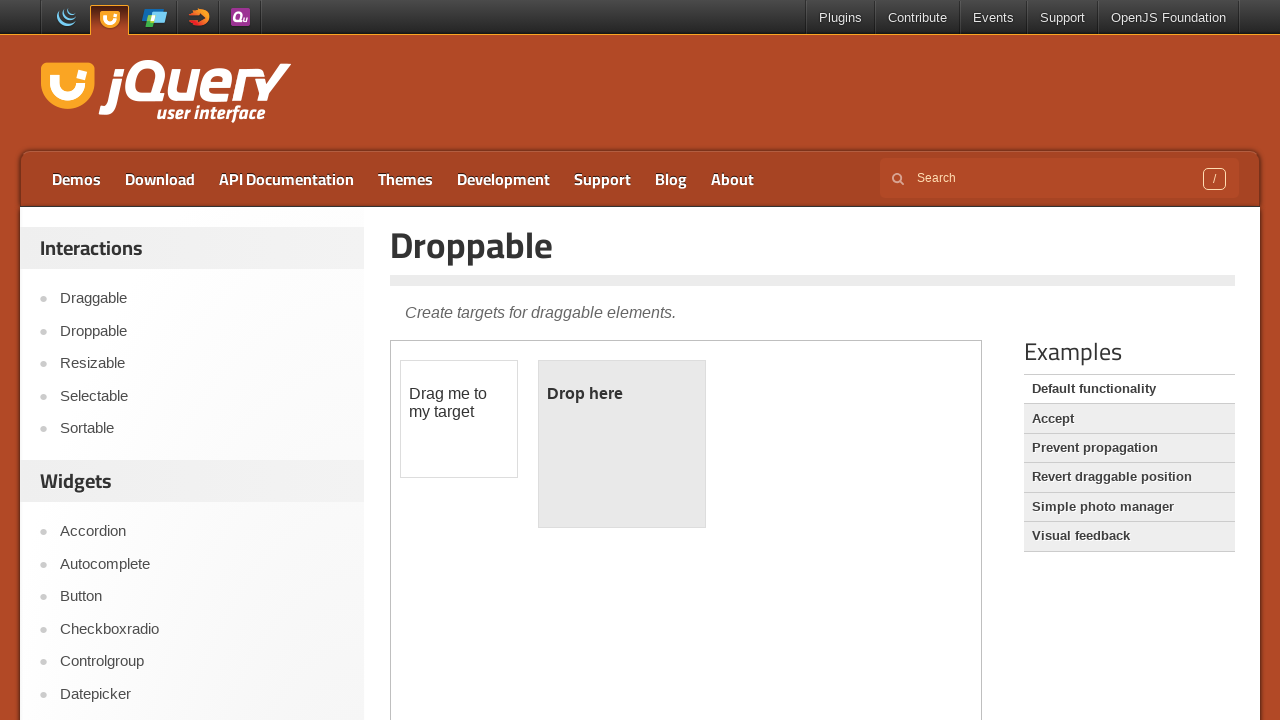

Located droppable target element
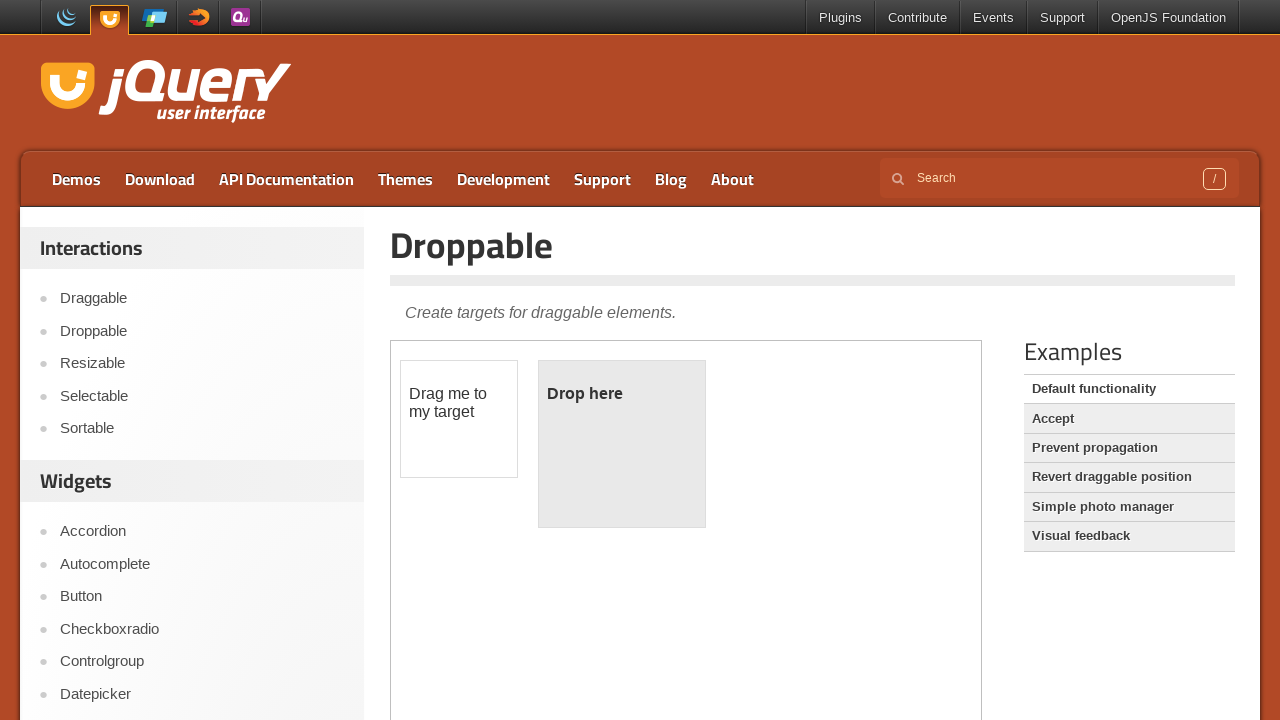

Dragged element and dropped it onto target area at (622, 444)
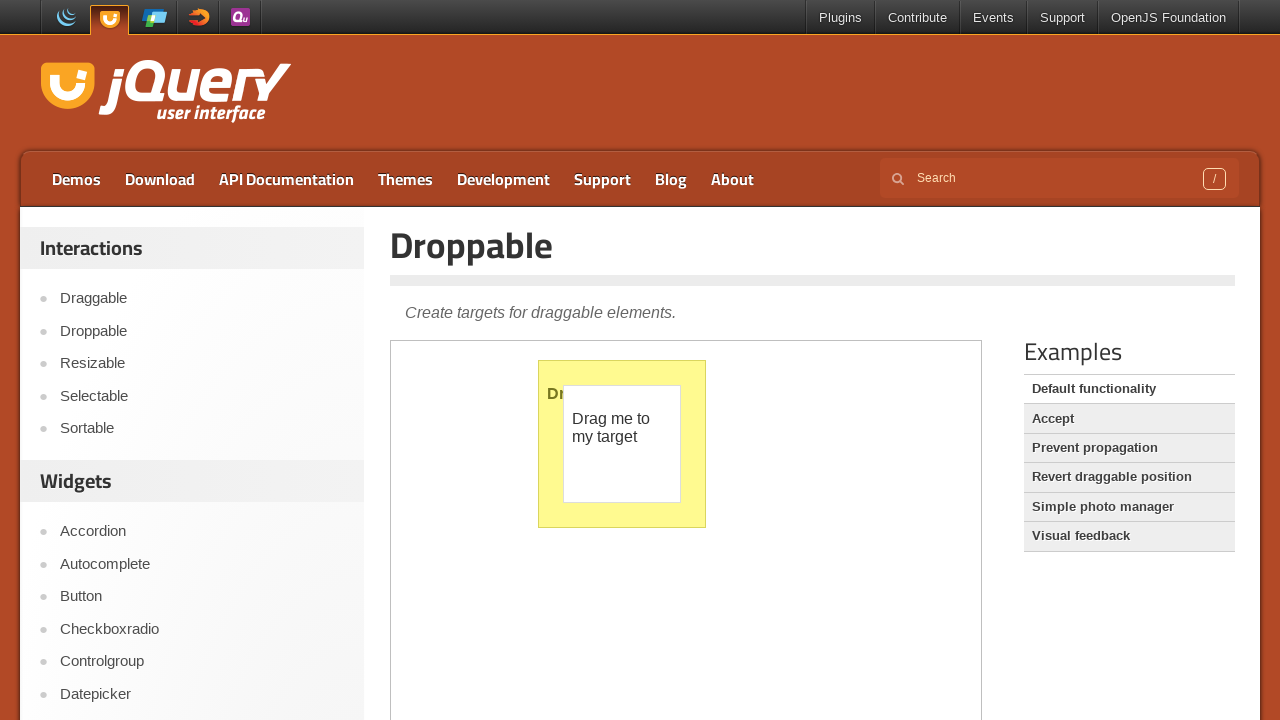

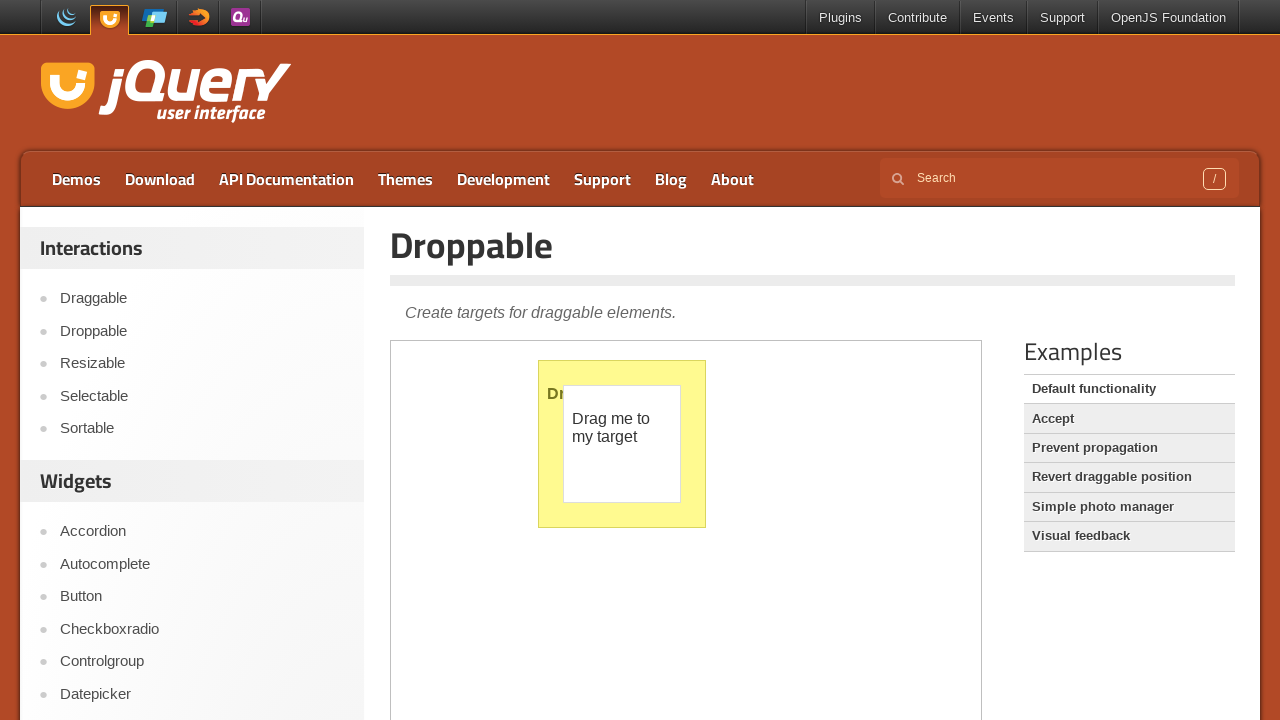